Tests dismissing a JavaScript confirm alert by clicking the second alert button, dismissing it (clicking Cancel), and verifying the result message.

Starting URL: https://the-internet.herokuapp.com/javascript_alerts

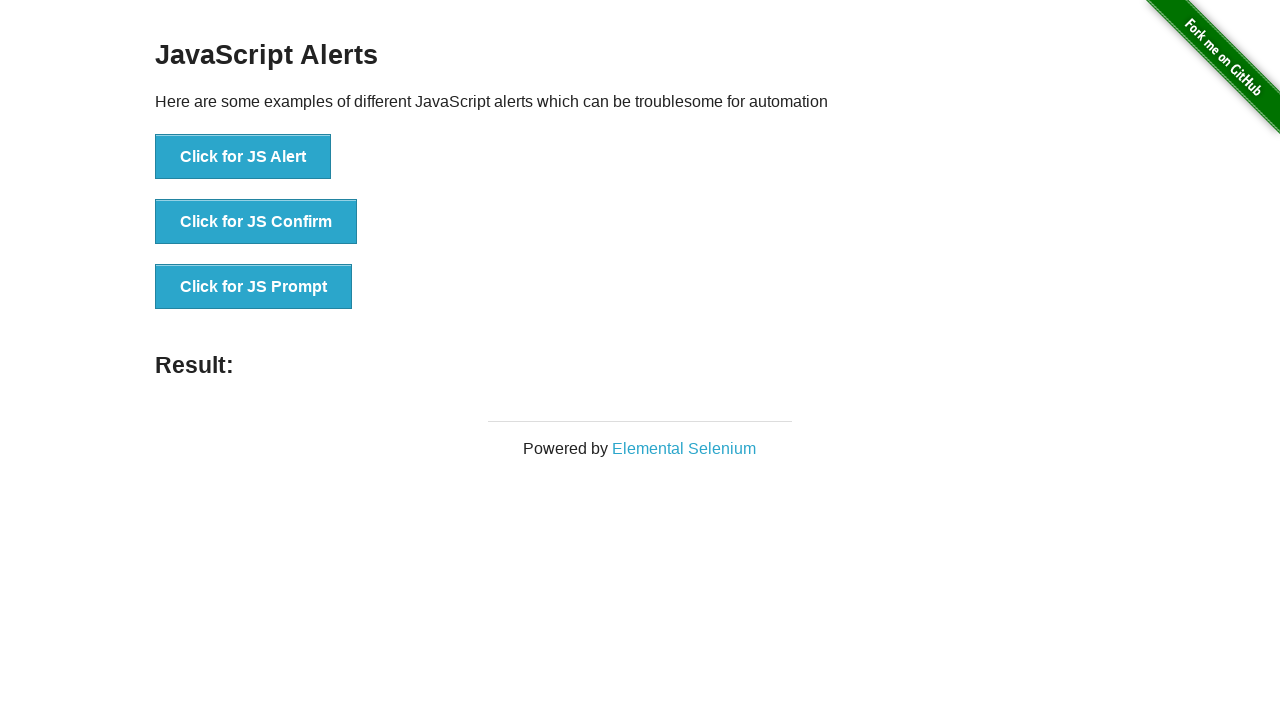

Set up dialog handler to dismiss alerts by clicking Cancel
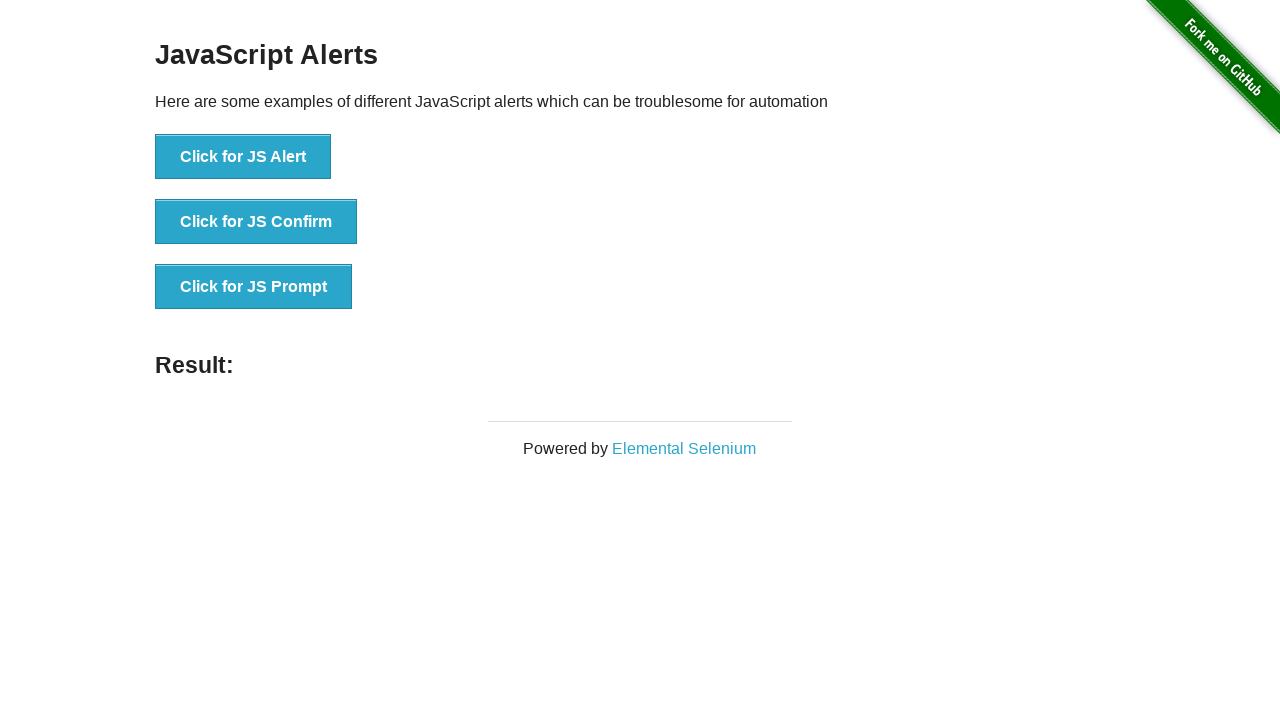

Clicked the JS Confirm button to trigger the alert at (256, 222) on xpath=//button[@onclick='jsConfirm()']
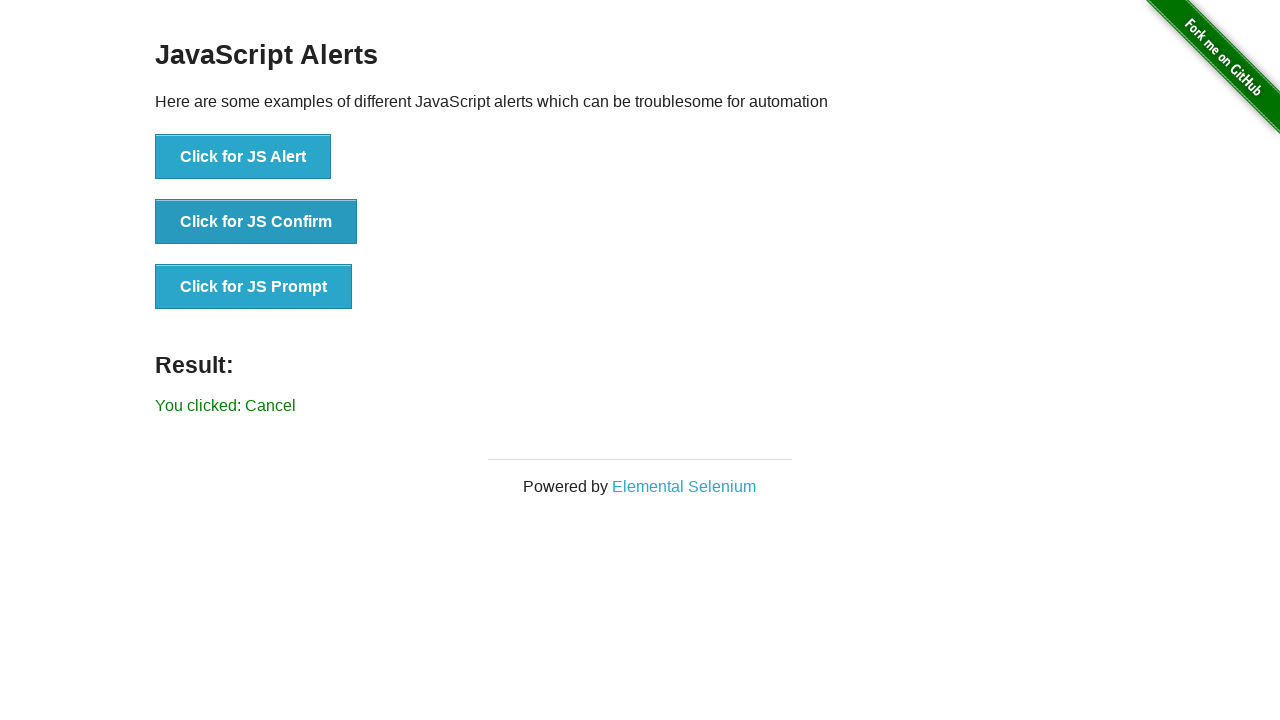

Result message element loaded
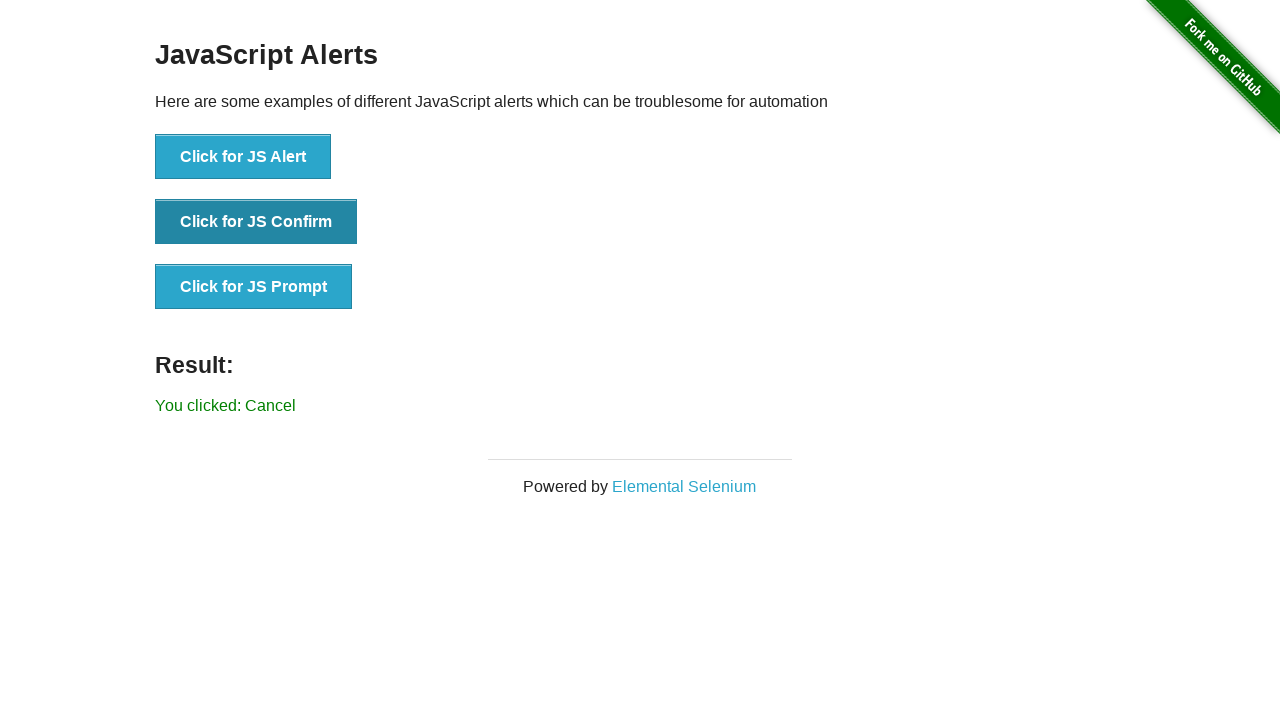

Retrieved result text: 'You clicked: Cancel'
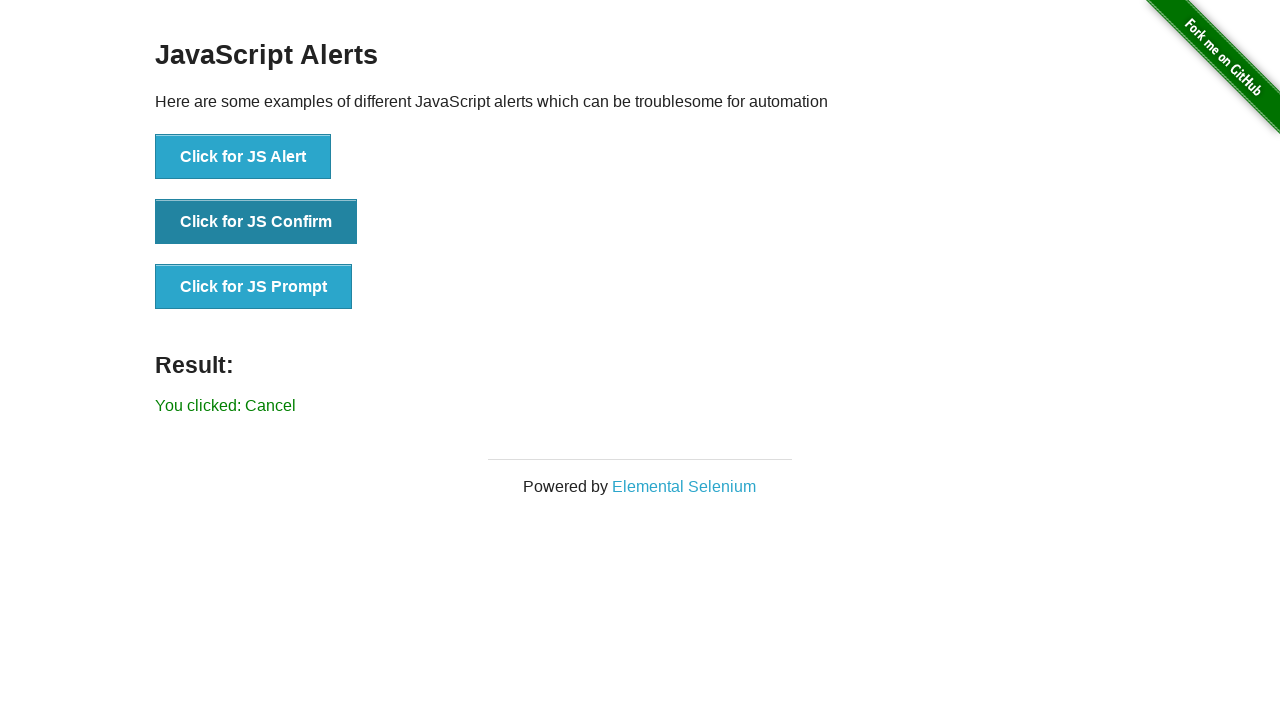

Verified result message is 'You clicked: Cancel' as expected
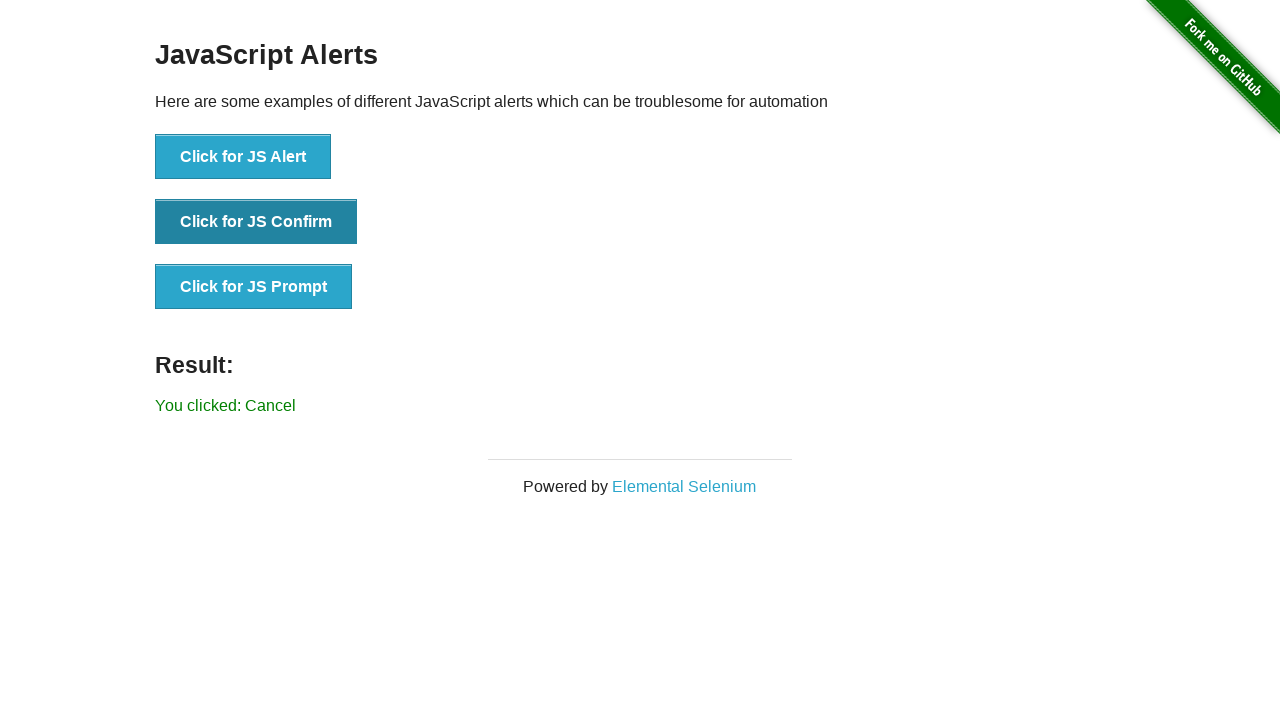

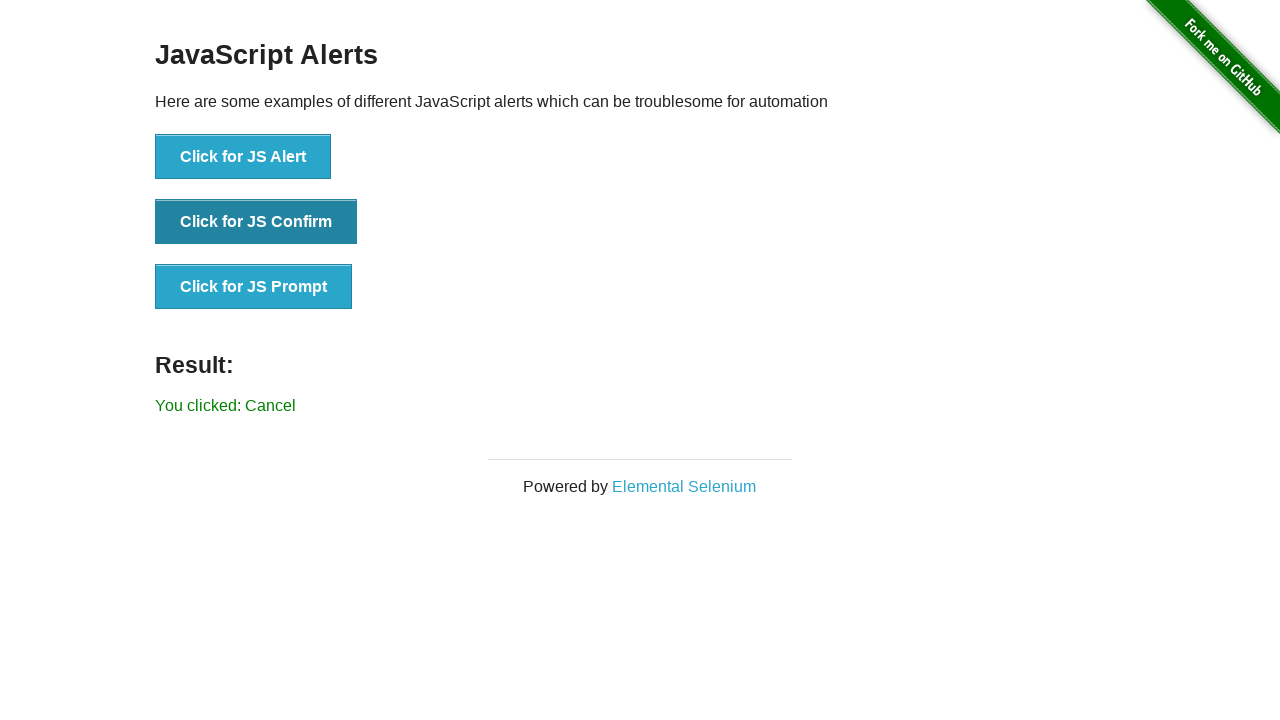